Tests filtering to display only completed items

Starting URL: https://demo.playwright.dev/todomvc

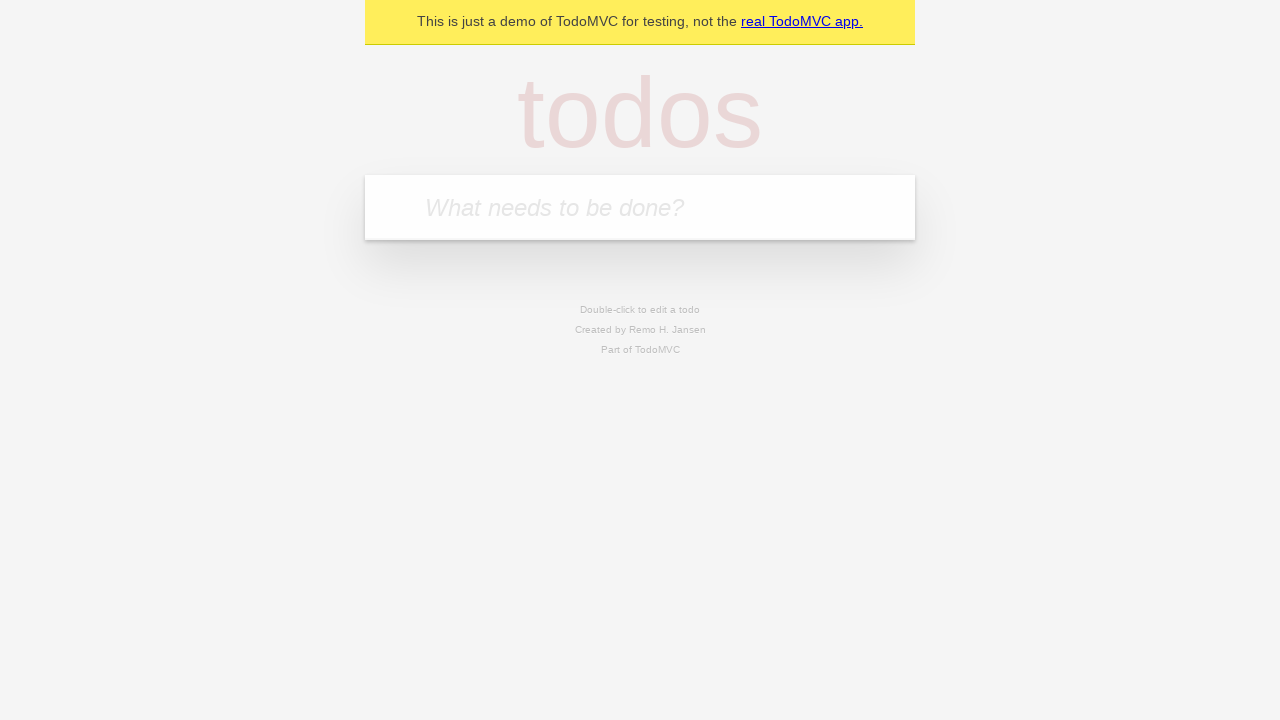

Filled todo input with 'buy some cheese' on internal:attr=[placeholder="What needs to be done?"i]
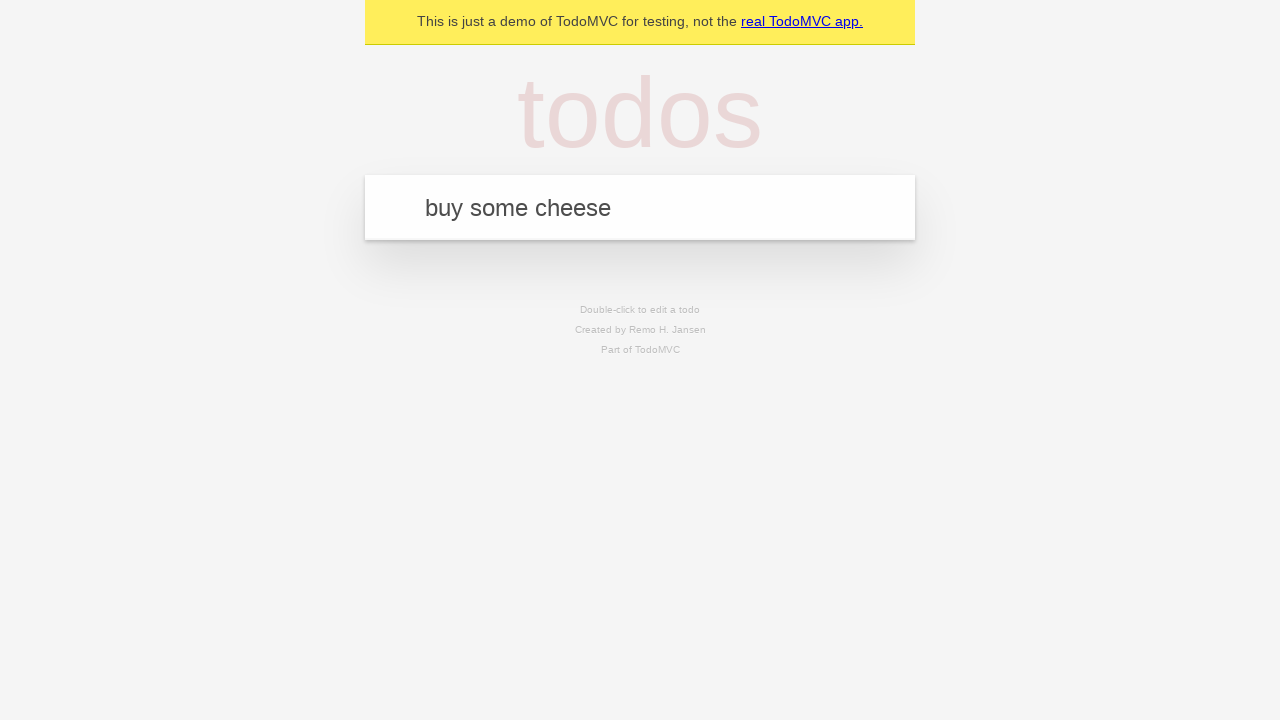

Pressed Enter to create todo 'buy some cheese' on internal:attr=[placeholder="What needs to be done?"i]
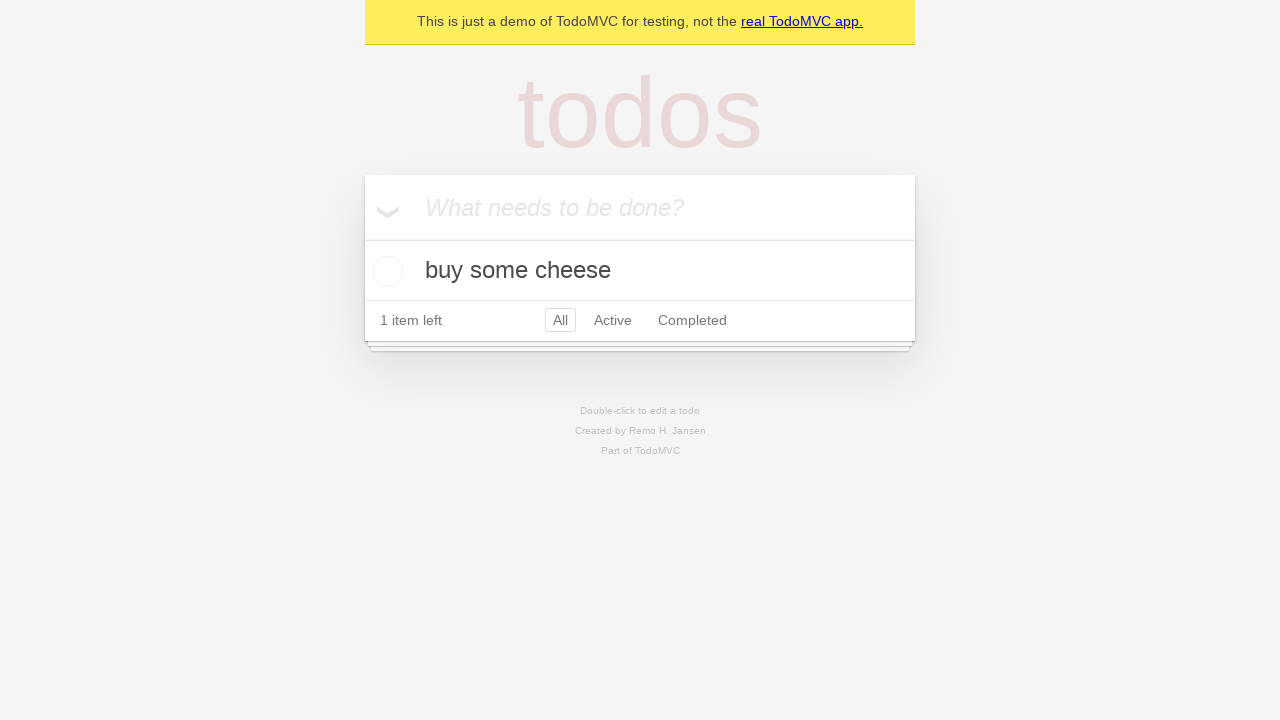

Filled todo input with 'feed the cat' on internal:attr=[placeholder="What needs to be done?"i]
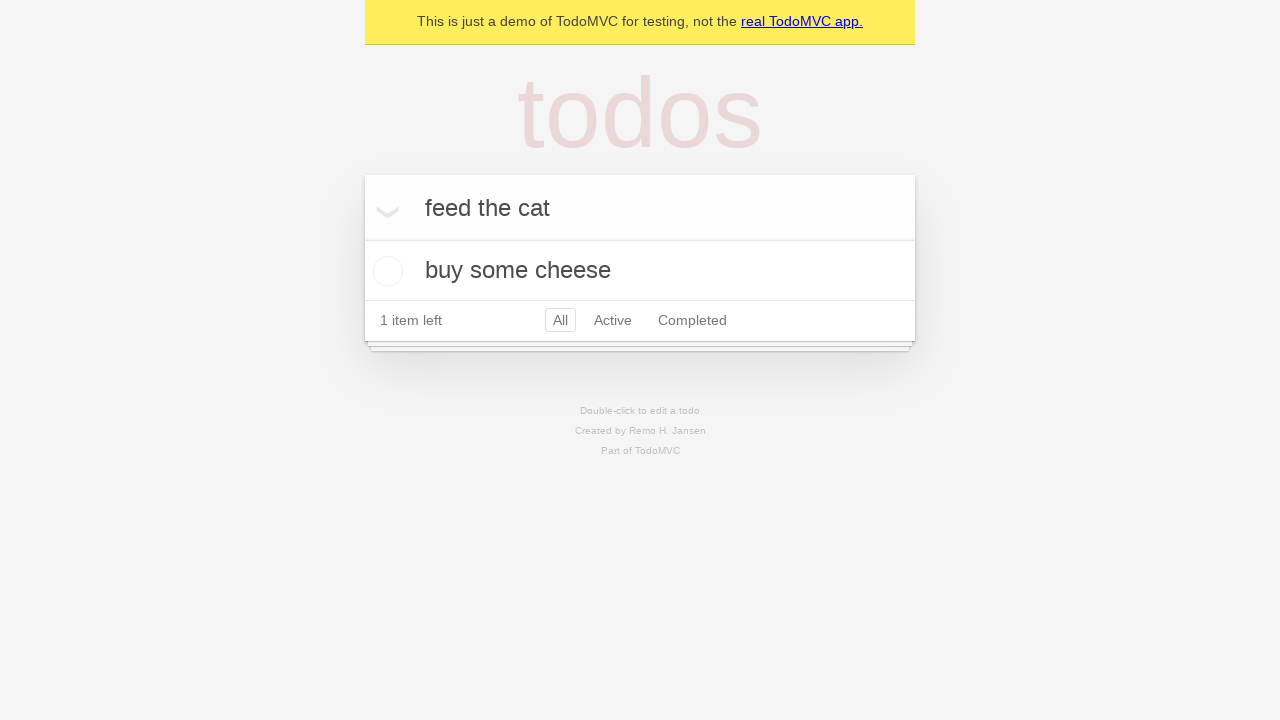

Pressed Enter to create todo 'feed the cat' on internal:attr=[placeholder="What needs to be done?"i]
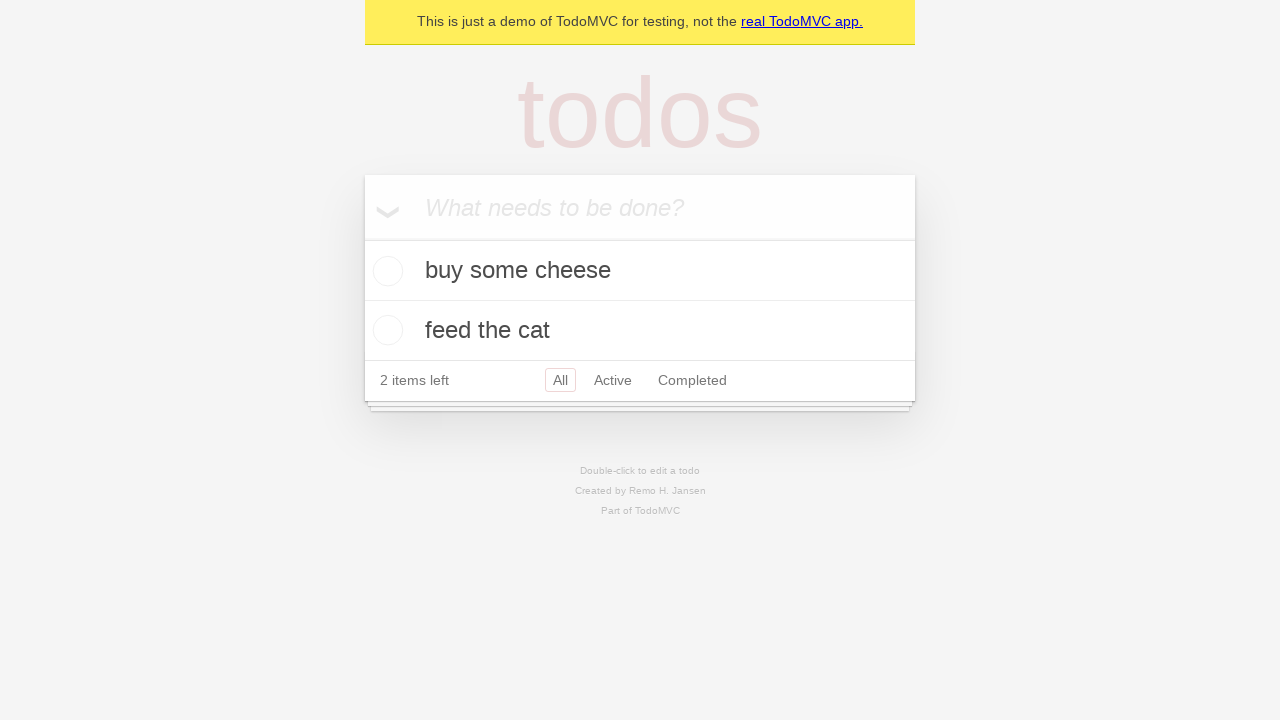

Filled todo input with 'book a doctors appointment' on internal:attr=[placeholder="What needs to be done?"i]
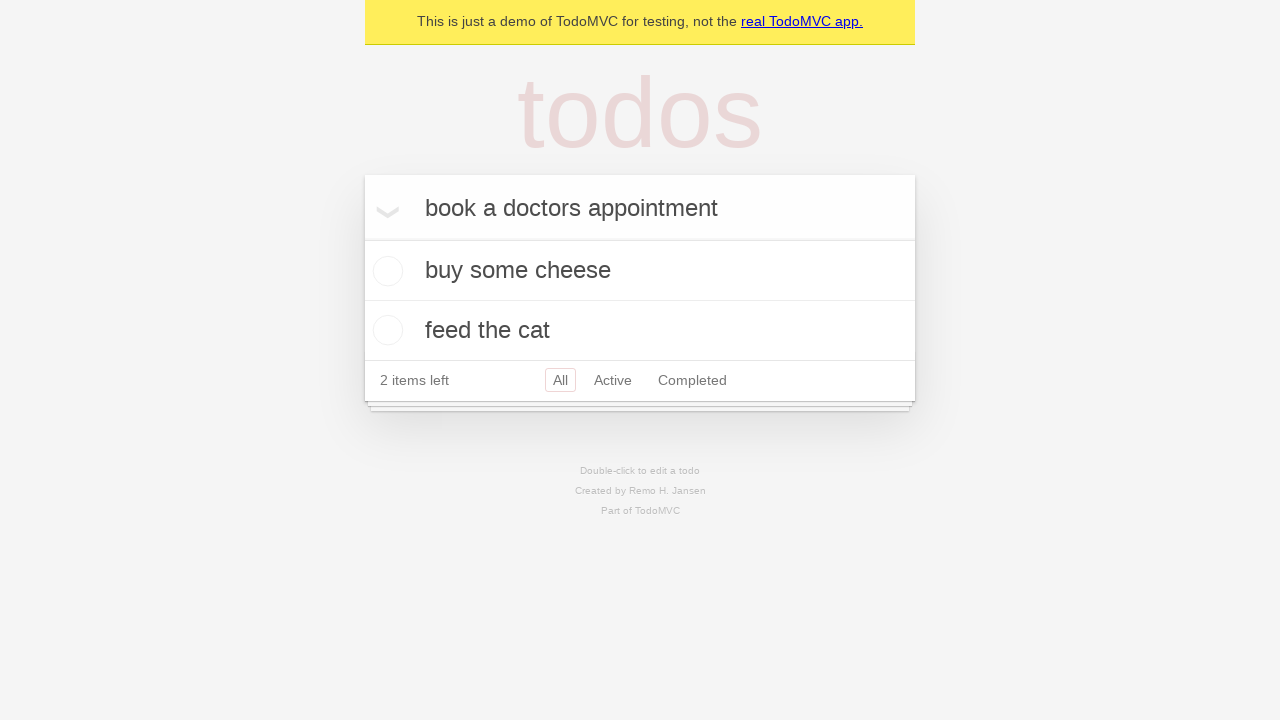

Pressed Enter to create todo 'book a doctors appointment' on internal:attr=[placeholder="What needs to be done?"i]
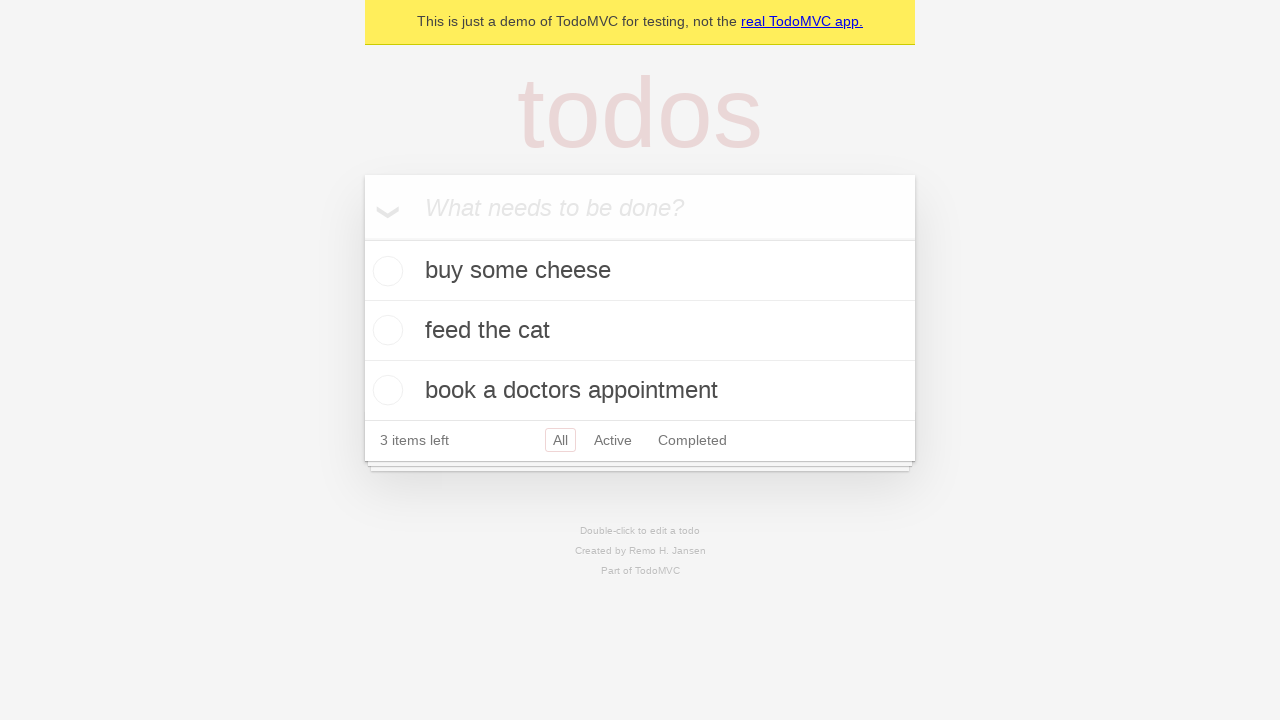

Waited for third todo item to be created
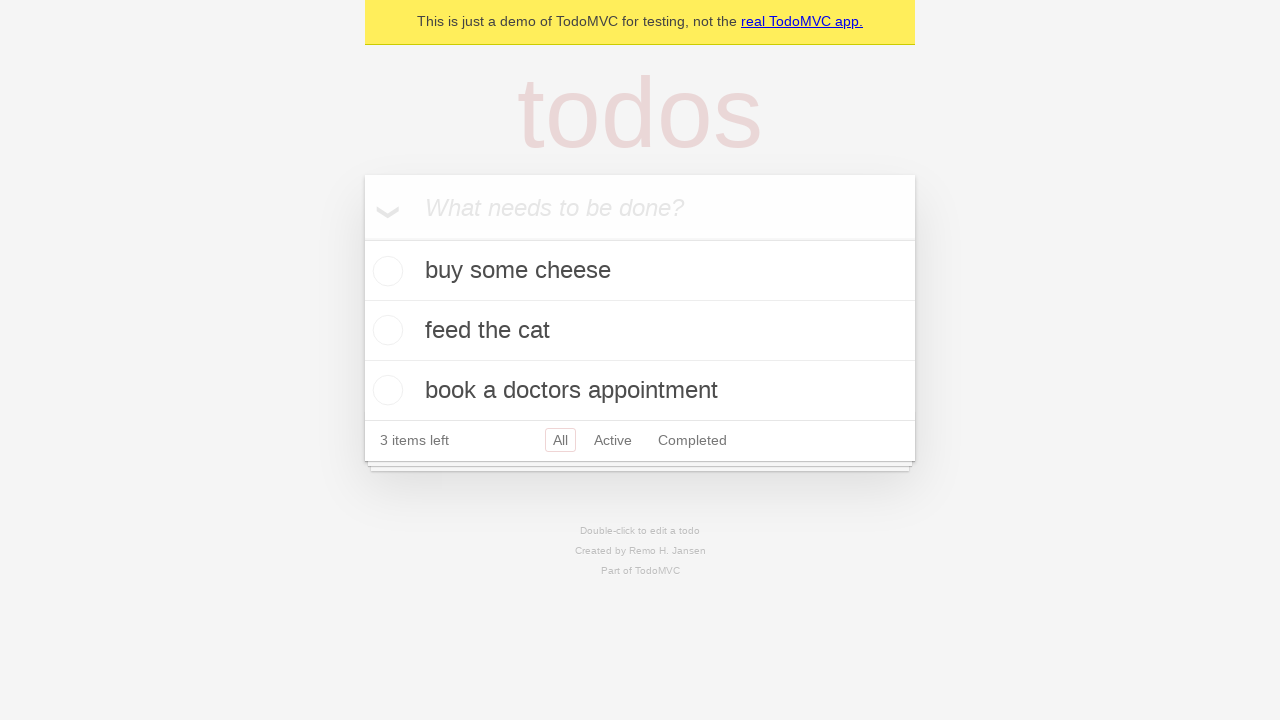

Checked the second todo item as completed at (385, 330) on internal:testid=[data-testid="todo-item"s] >> nth=1 >> internal:role=checkbox
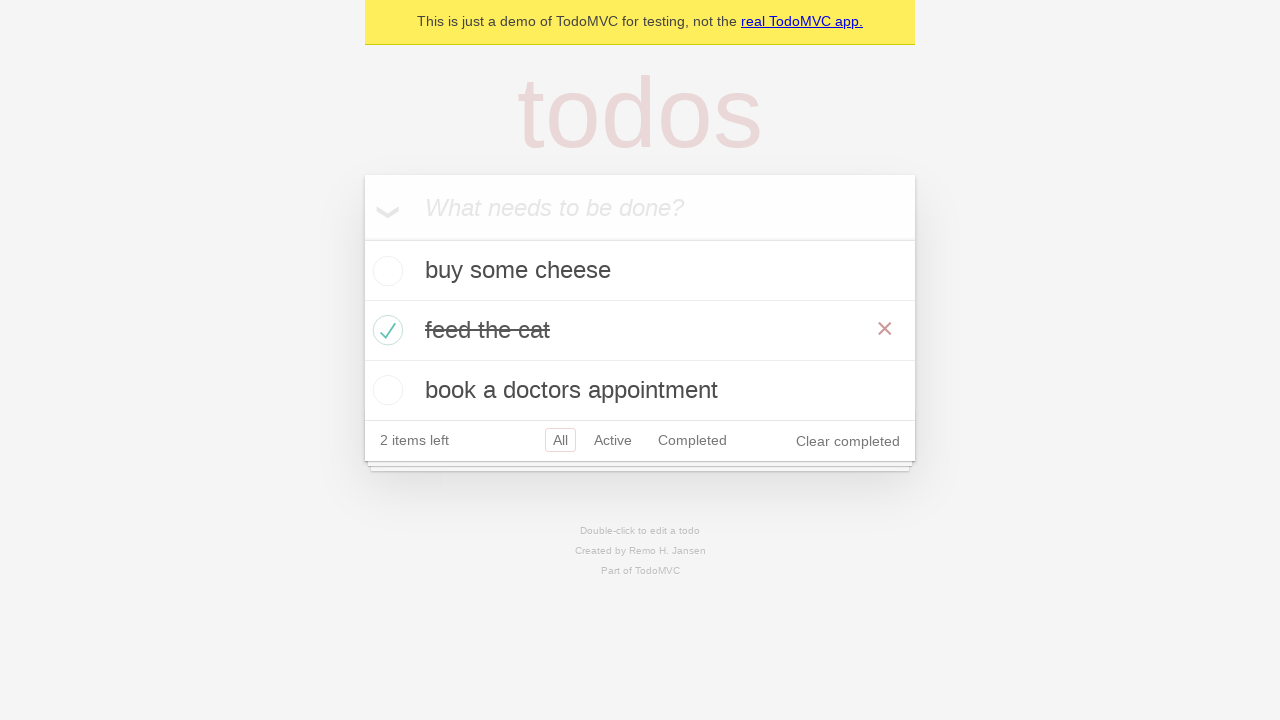

Clicked the 'Completed' filter link at (692, 440) on internal:role=link[name="Completed"i]
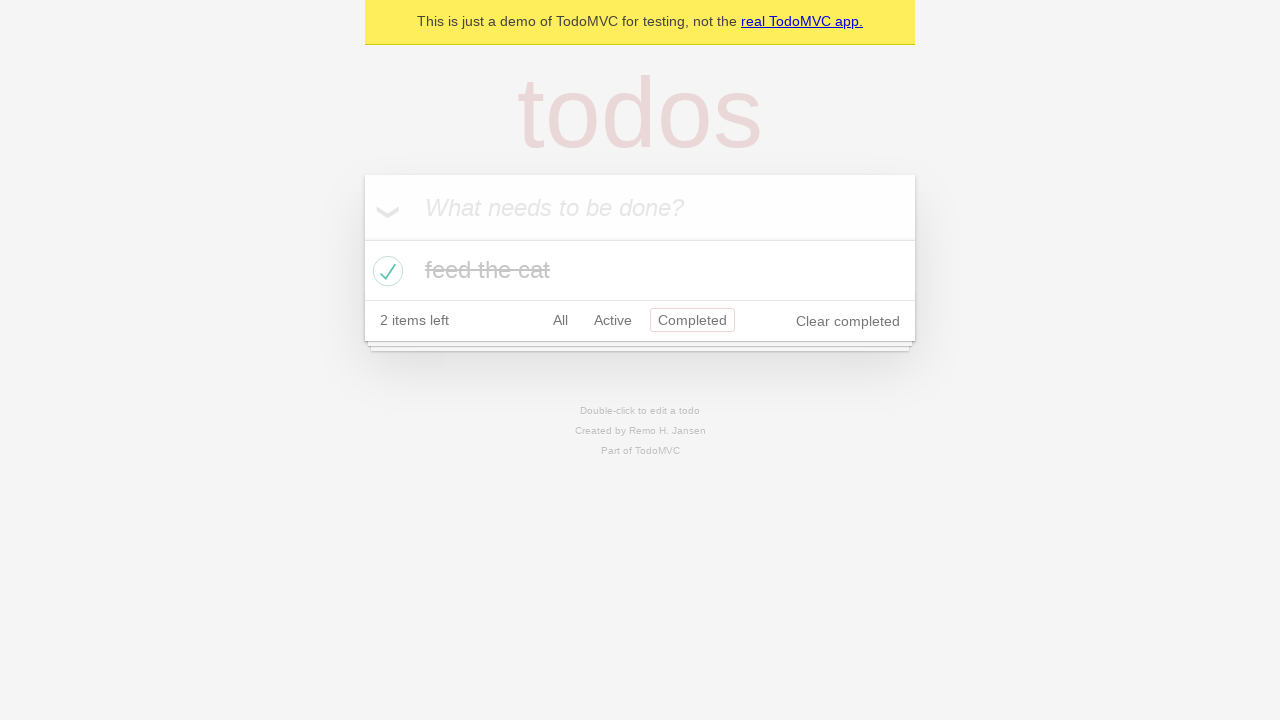

Waited for completed items filter to apply
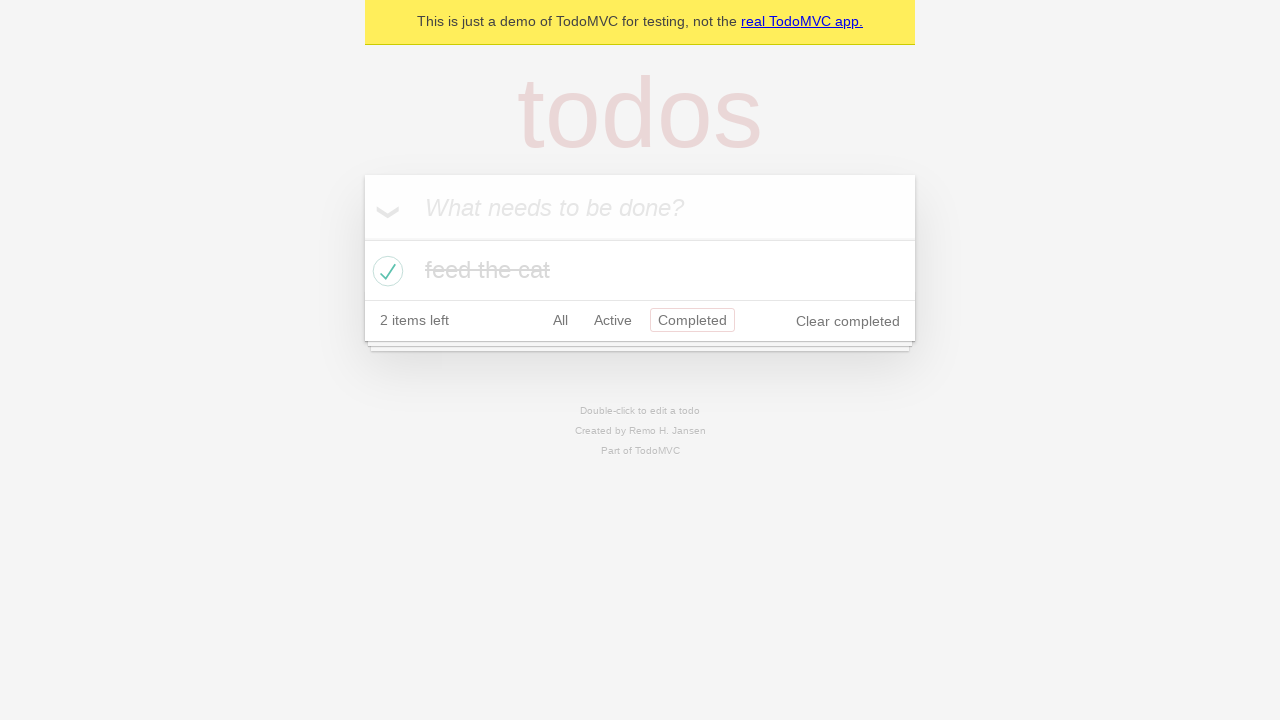

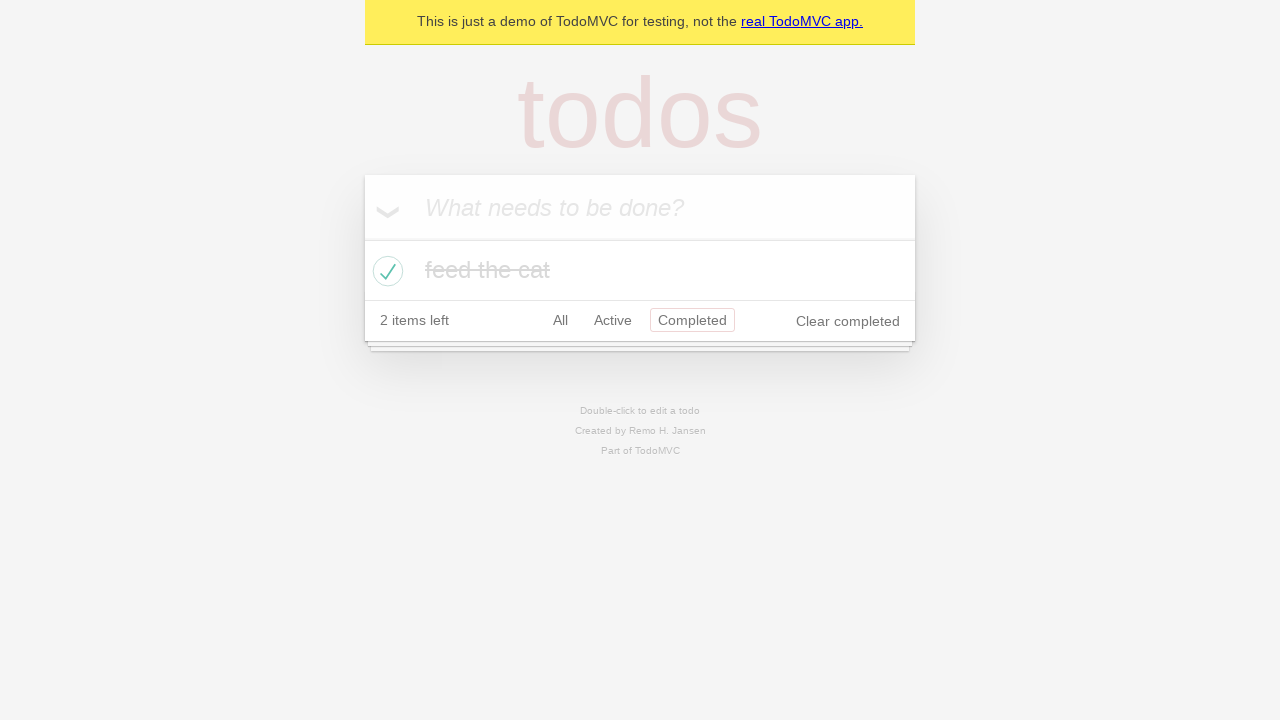